Tests database query functionality by navigating to database page, entering a SELECT query, and verifying the result message

Starting URL: https://erikdark.github.io/QA_DIPLOM/

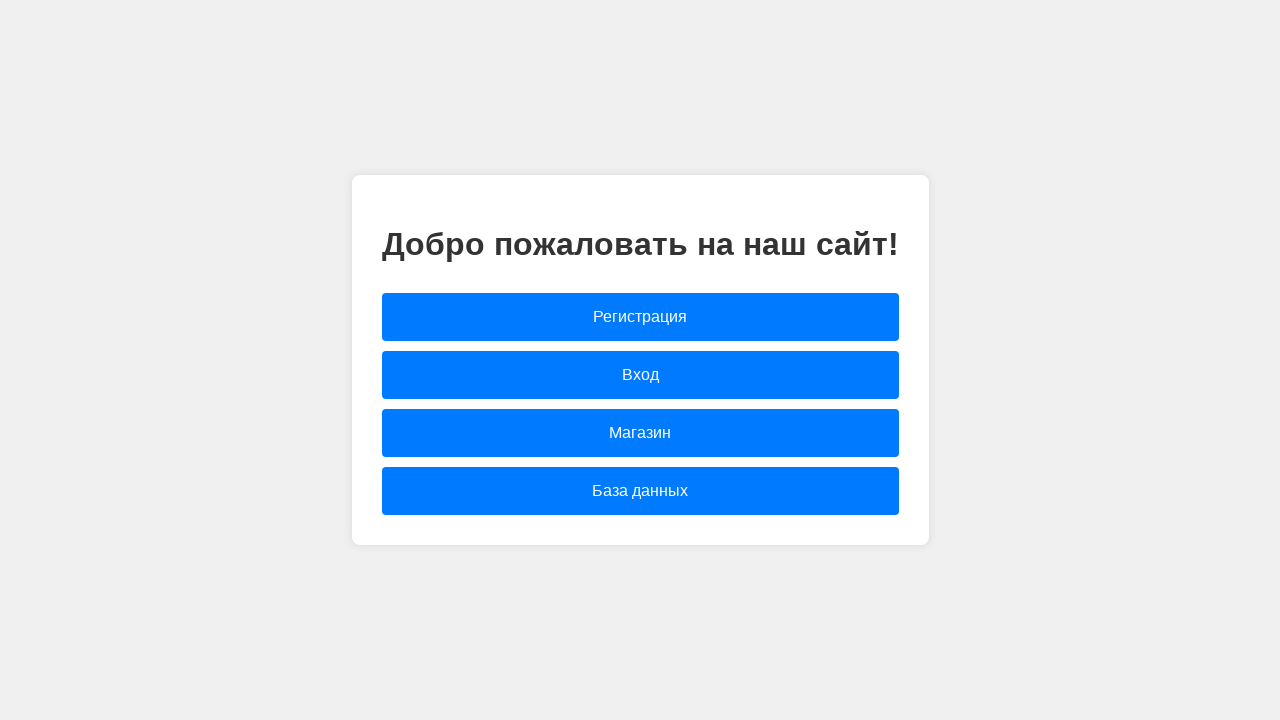

Clicked on database link to navigate to database page at (640, 491) on [href="database.html"]
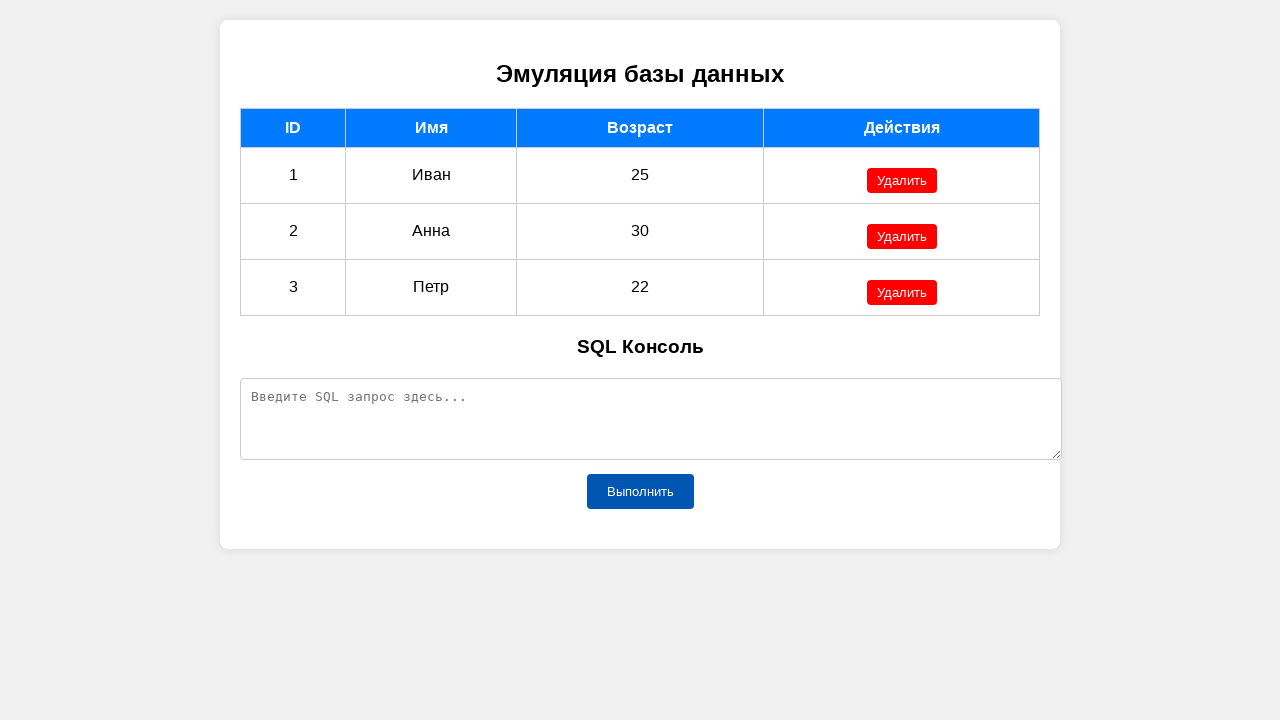

Entered SELECT query in the query field on #sqlQuery
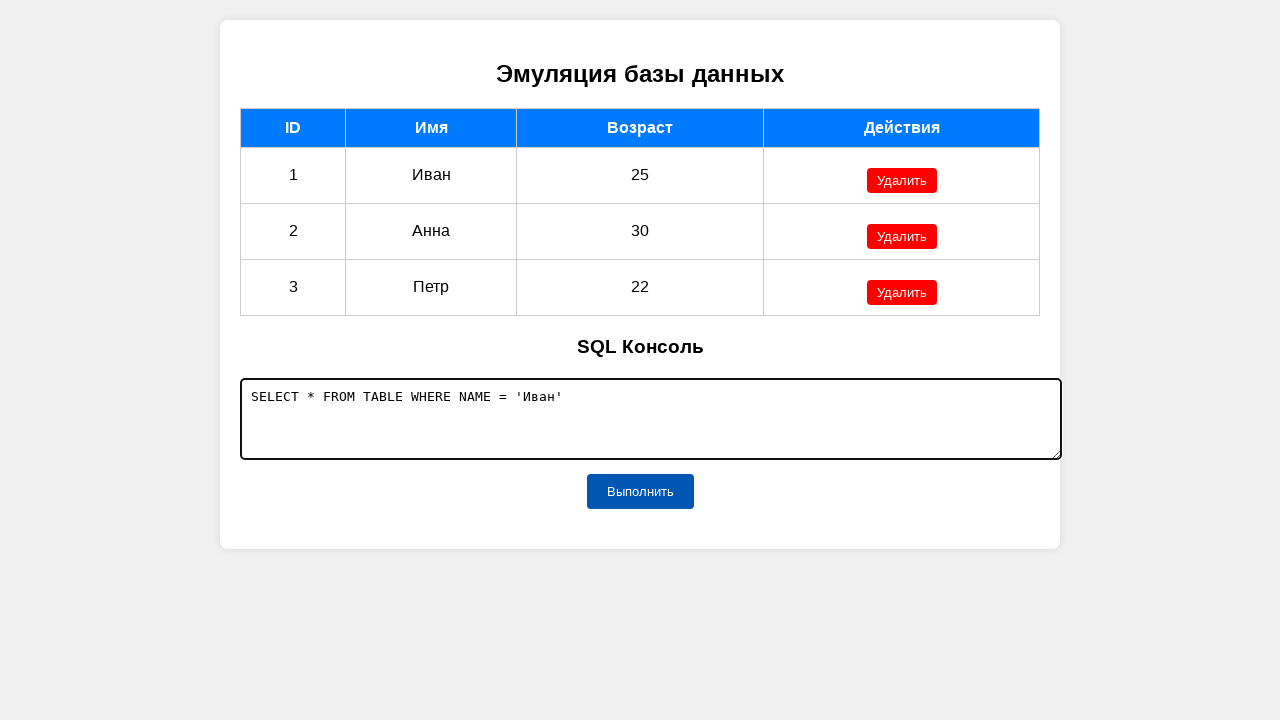

Clicked execute button to run the query at (640, 491) on #executeButton
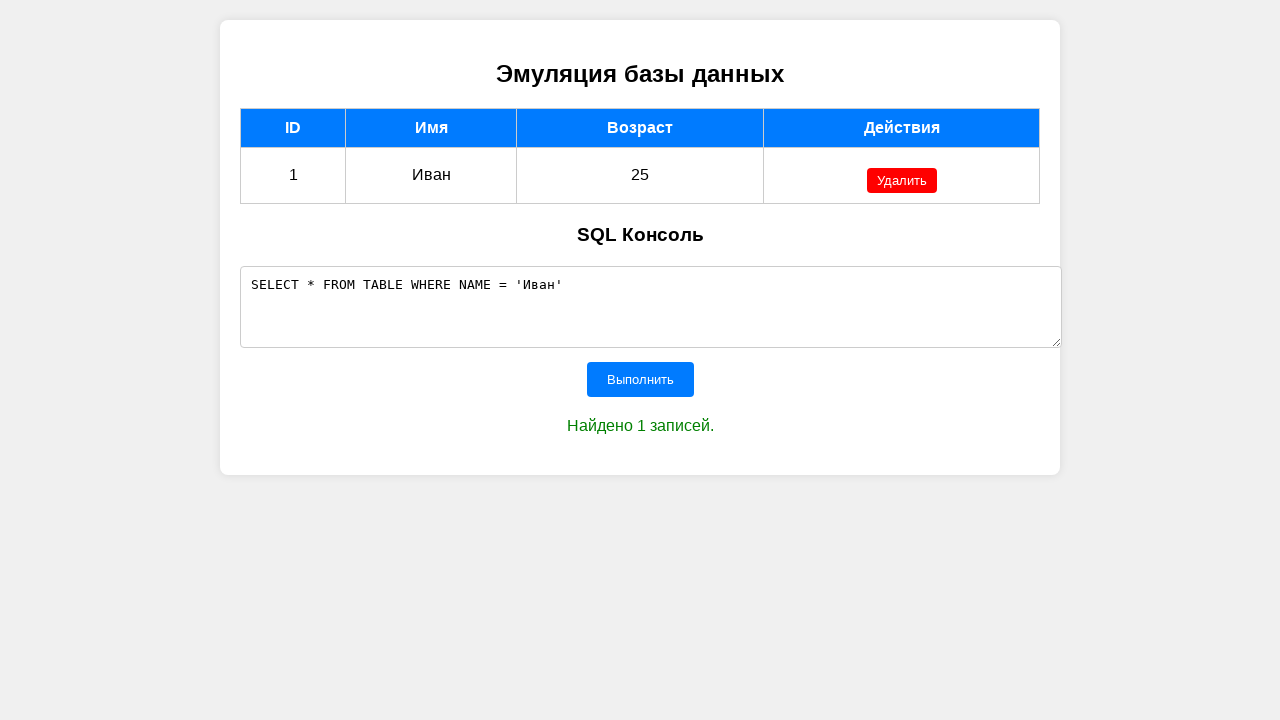

Verified result message shows 'Найдено 1 записей.' (Found 1 record)
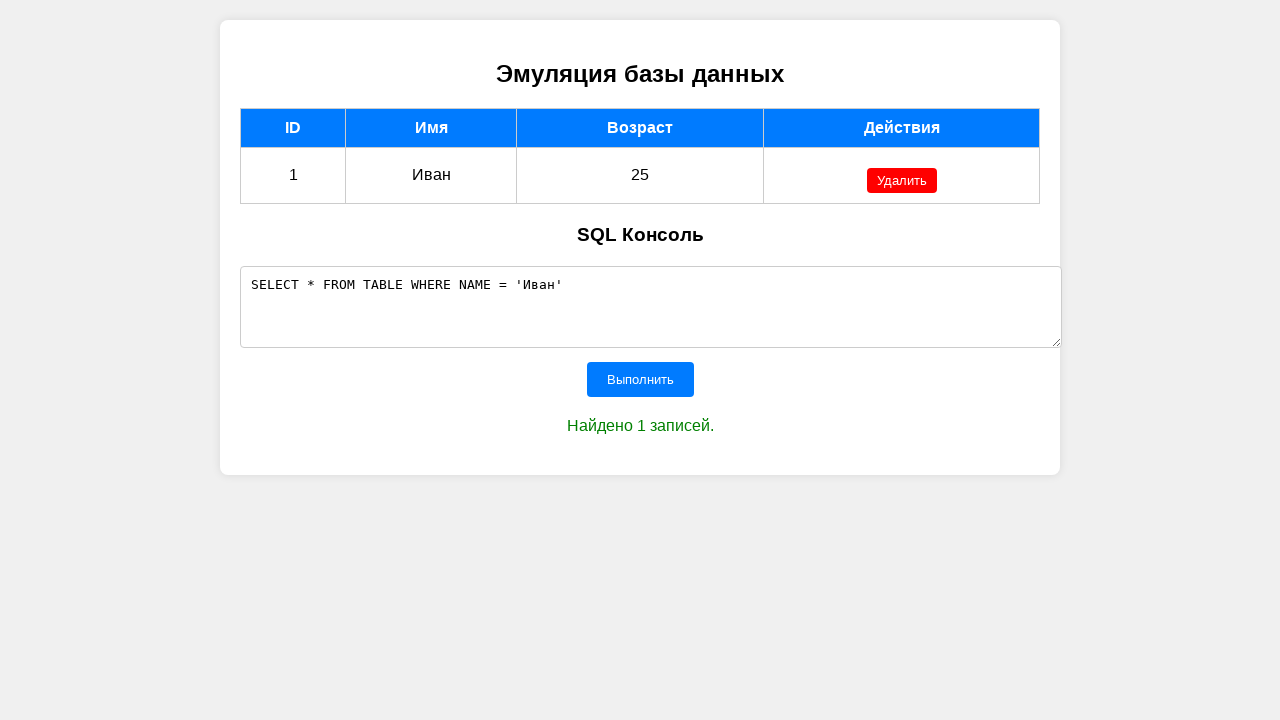

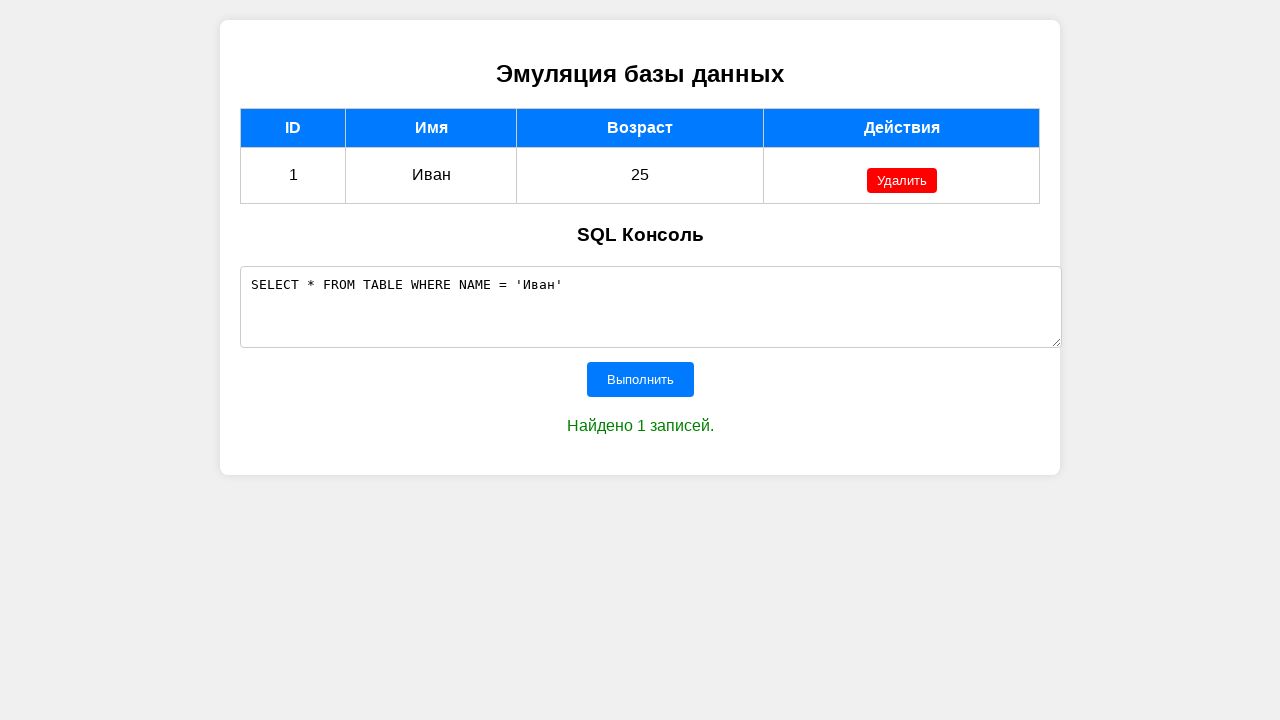